Tests checkbox functionality by clicking a checkbox, verifying it becomes selected, clicking it again to deselect, and verifying the page contains the expected number of checkboxes.

Starting URL: https://rahulshettyacademy.com/AutomationPractice/

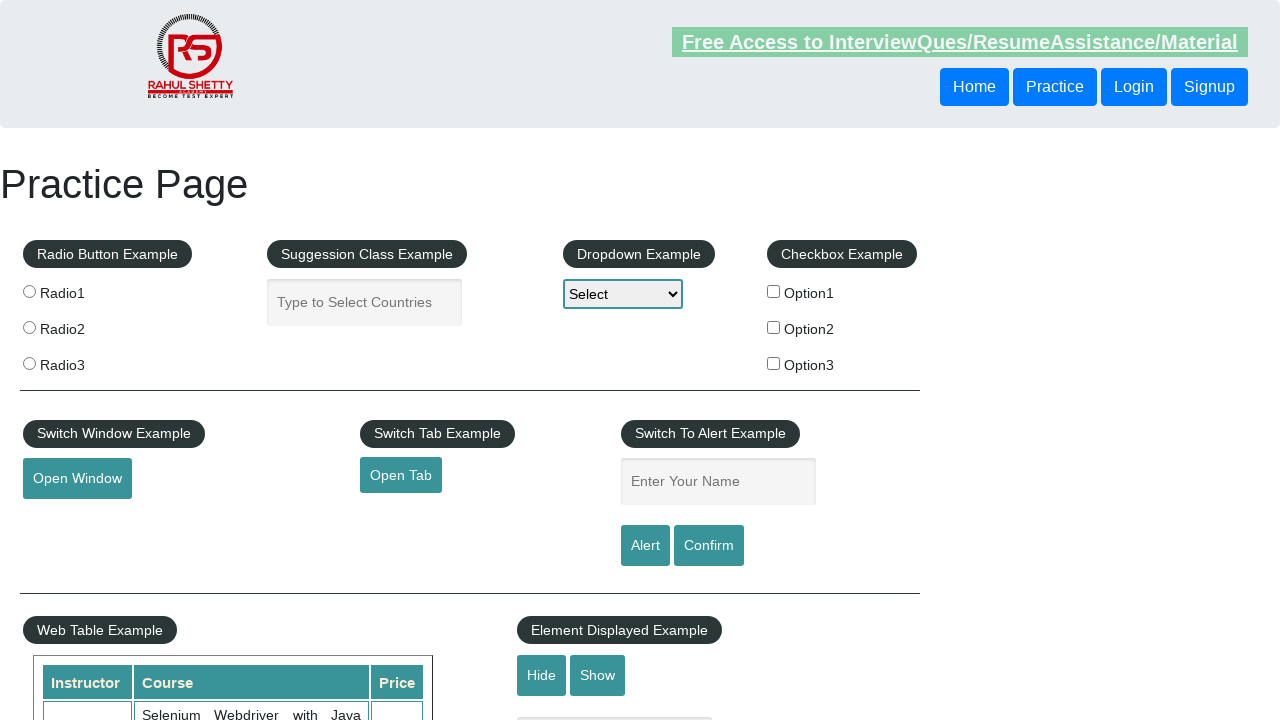

Clicked the first checkbox in the checkbox example section at (774, 291) on #checkbox-example [type='checkbox']
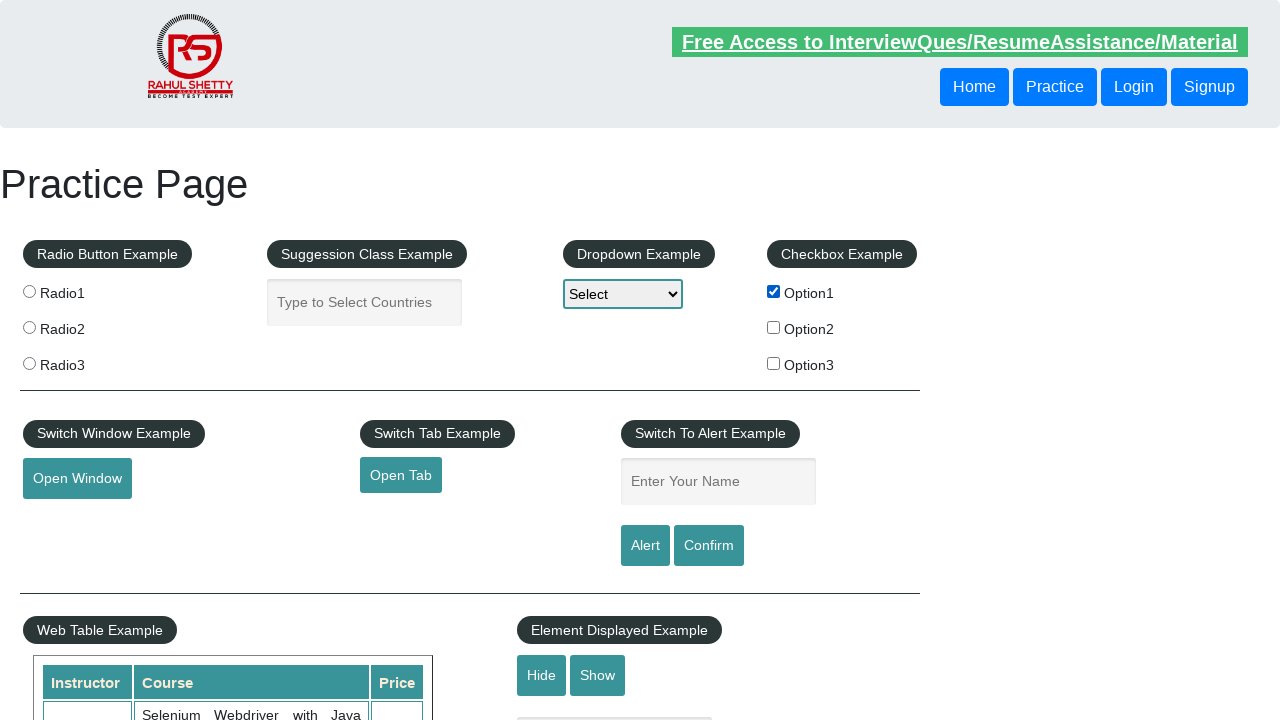

Verified that checkBoxOption1 is now selected
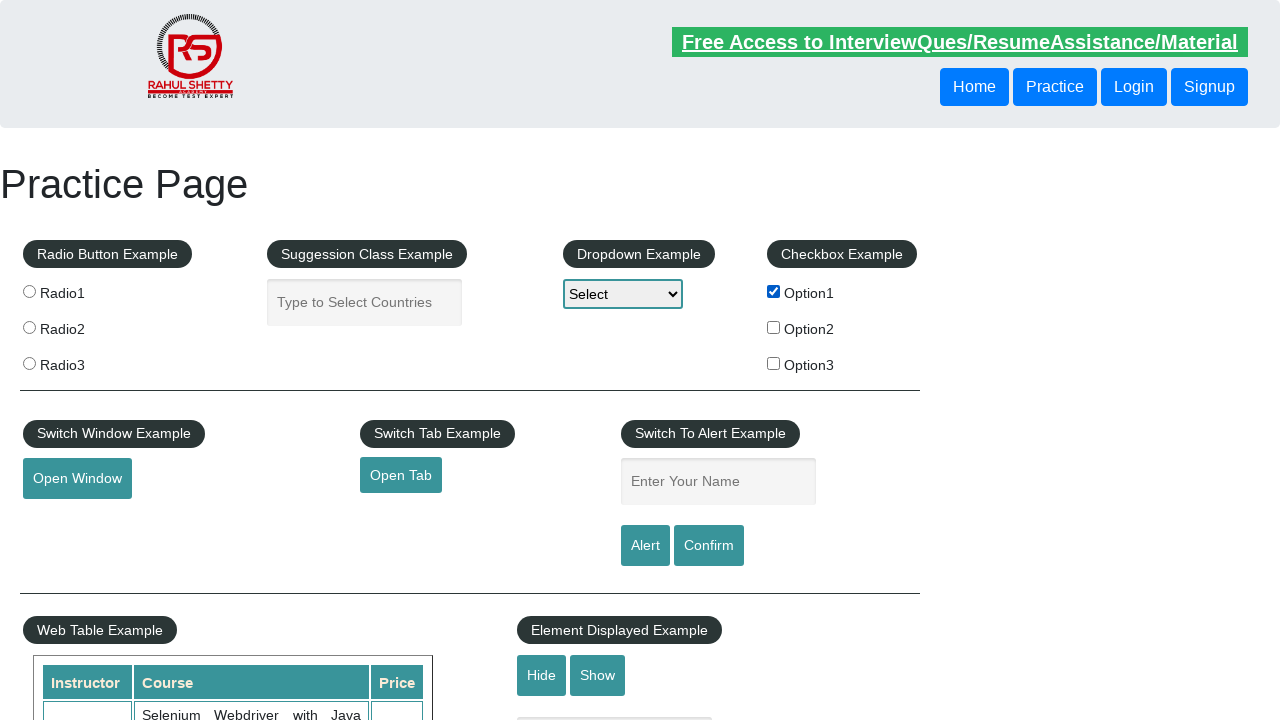

Clicked the first checkbox again to deselect it at (774, 291) on #checkbox-example [type='checkbox']
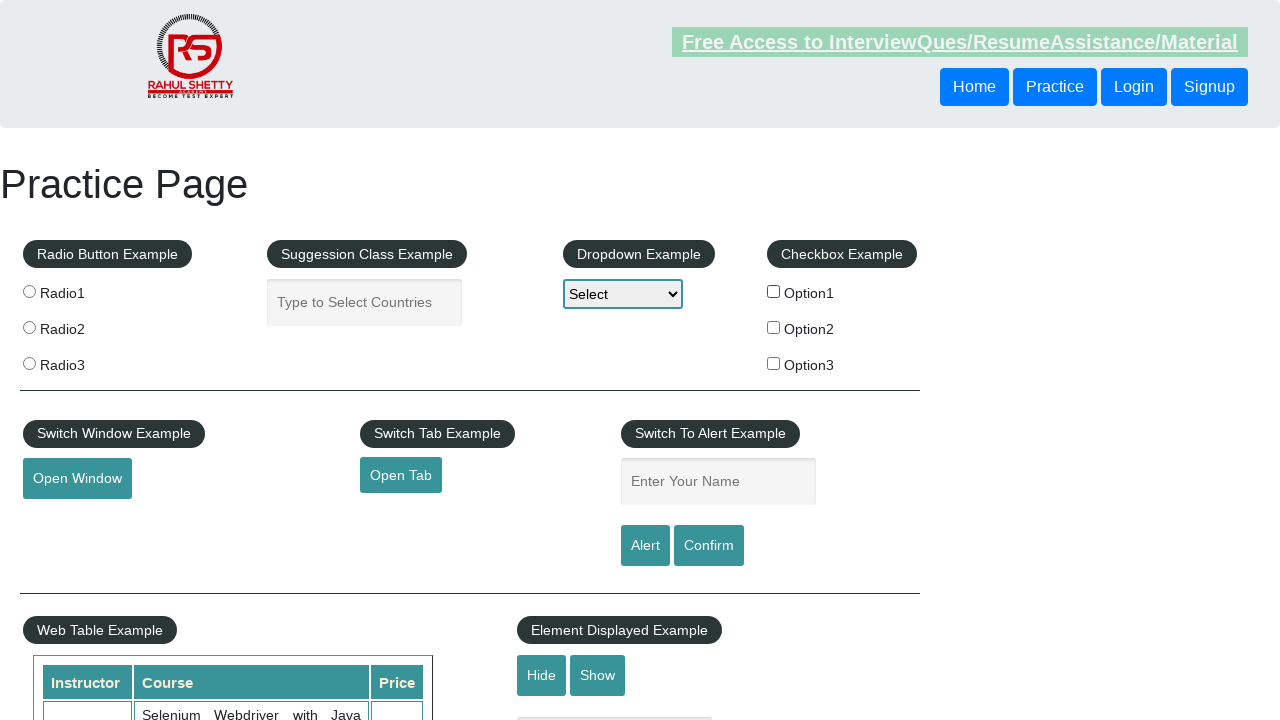

Verified that checkBoxOption1 is now deselected
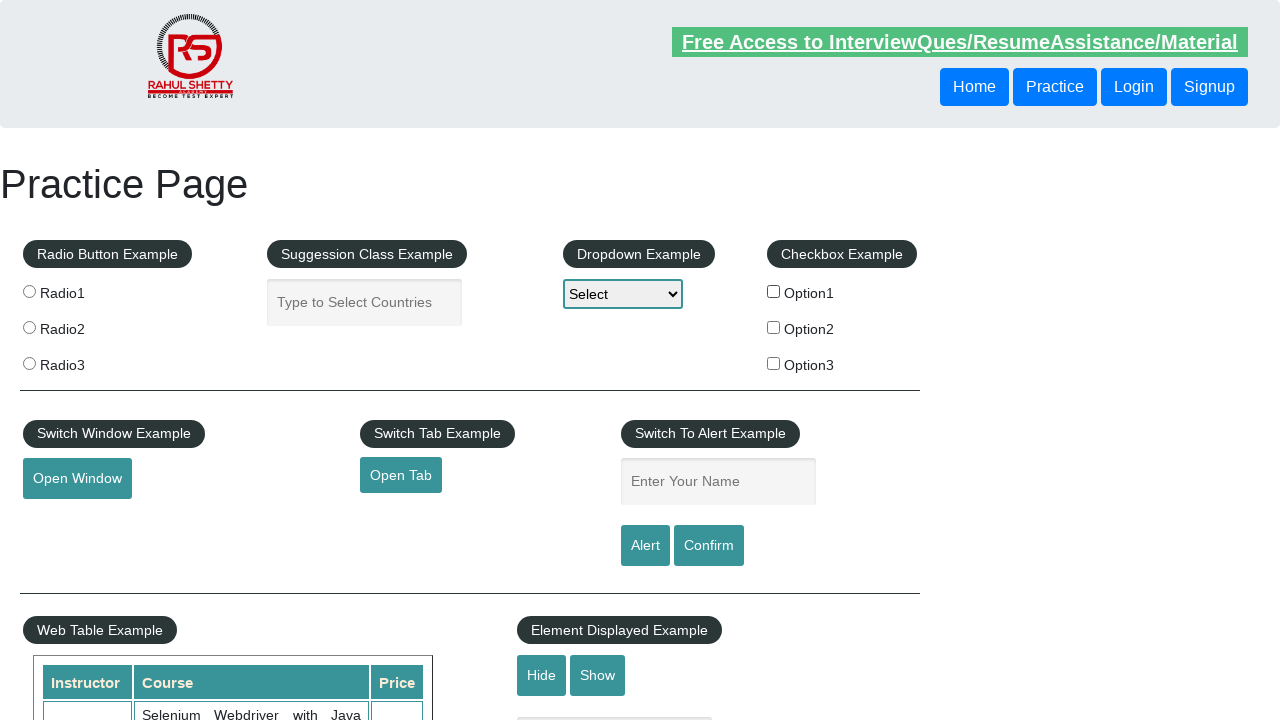

Located all checkboxes in the checkbox example section
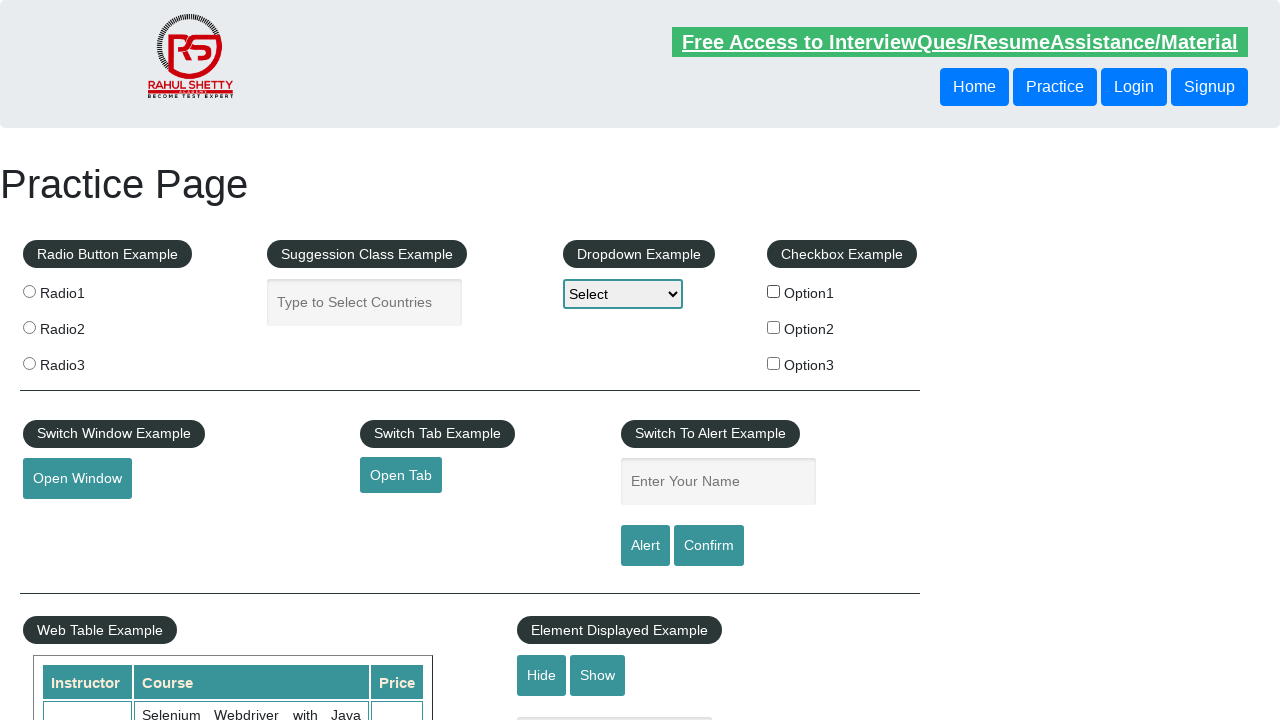

Verified that there are exactly 3 checkboxes in the checkbox example section
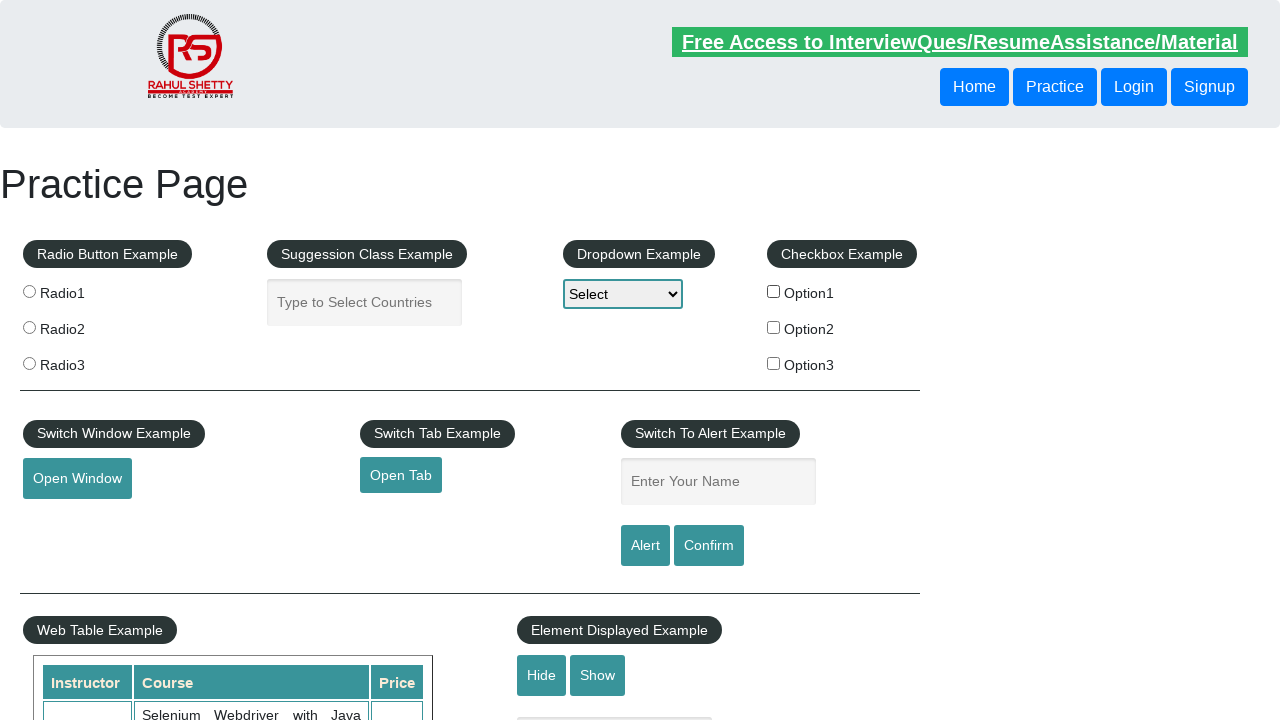

Located all checkboxes on the page
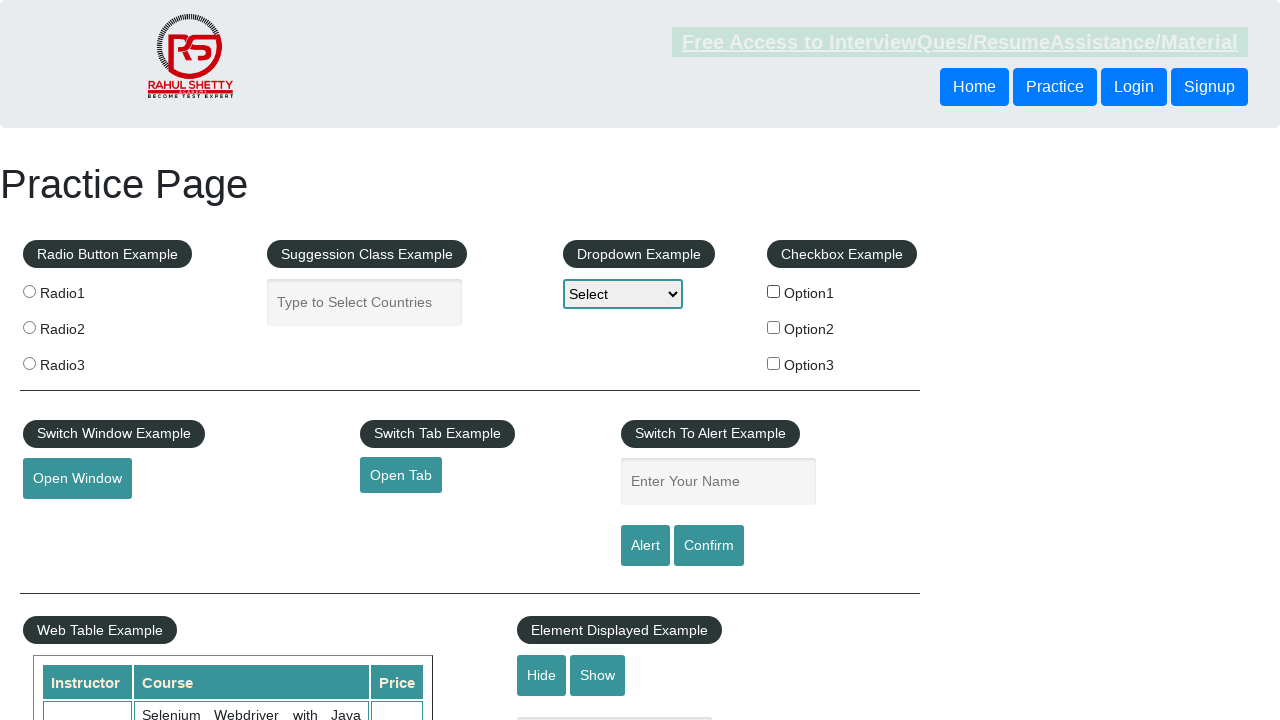

Printed total count of all checkboxes on the page: 3
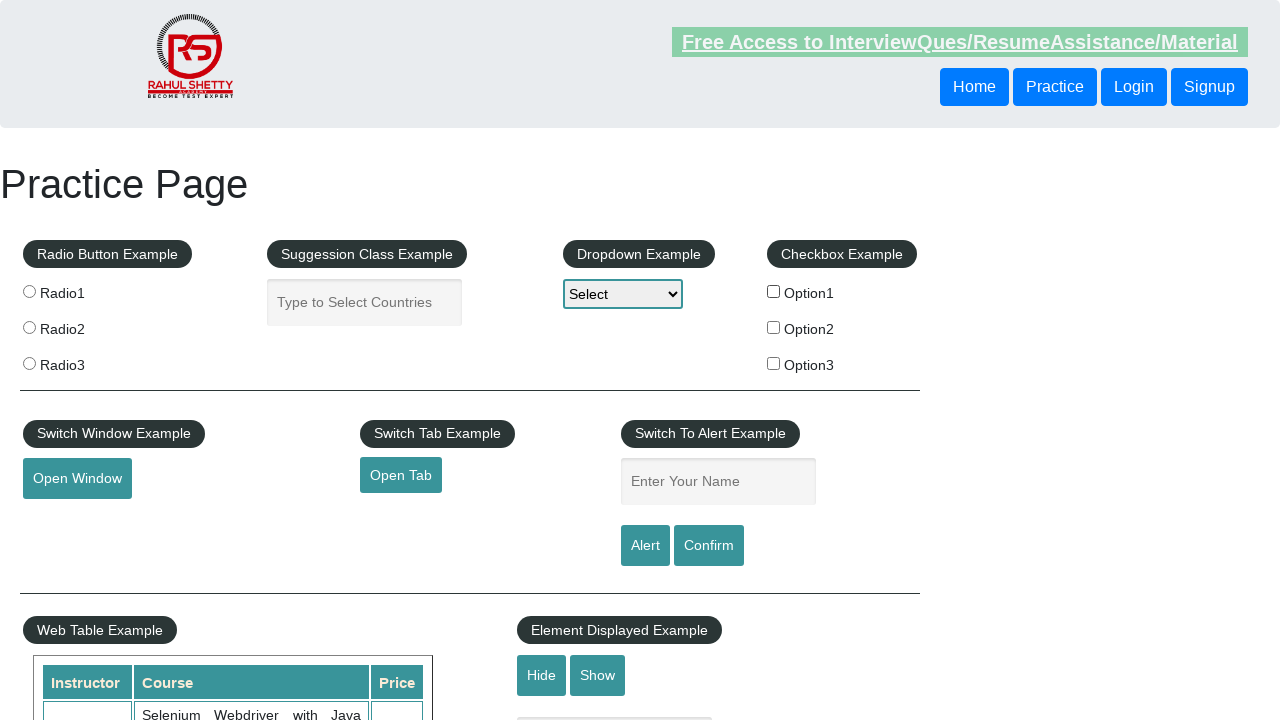

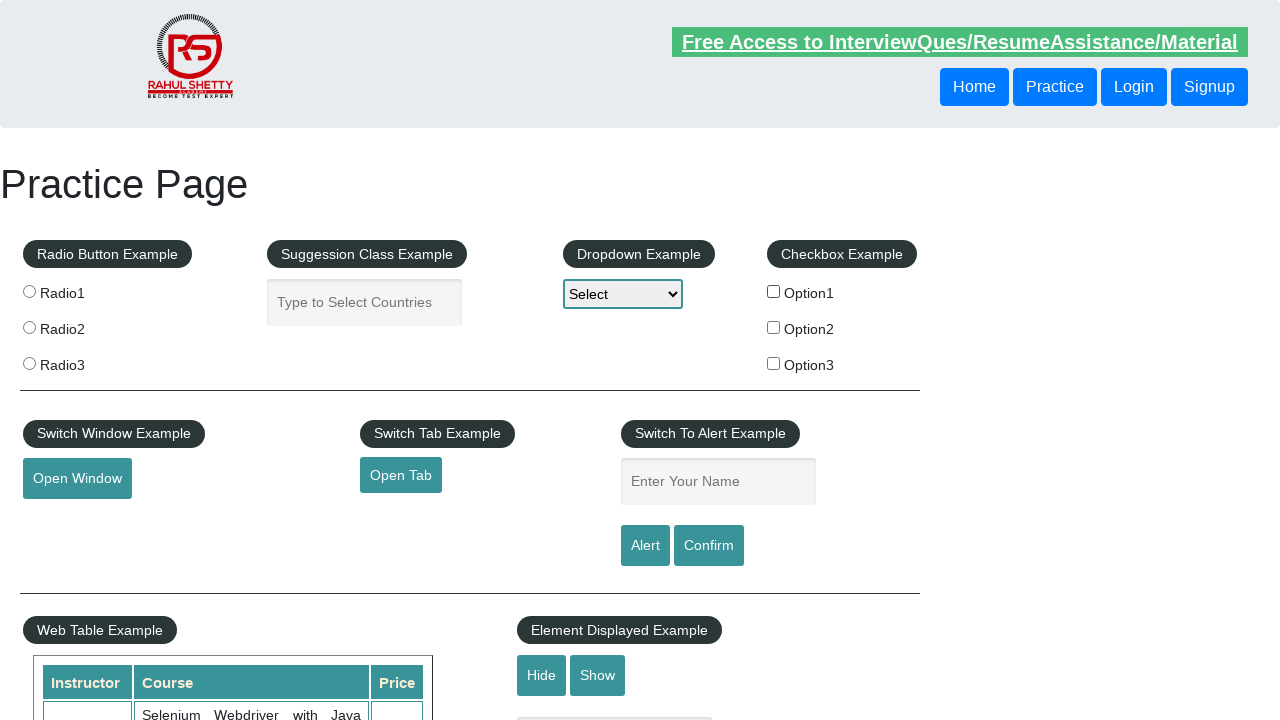